Tests handling a JavaScript confirm dialog by clicking OK to accept it

Starting URL: https://the-internet.herokuapp.com/javascript_alerts

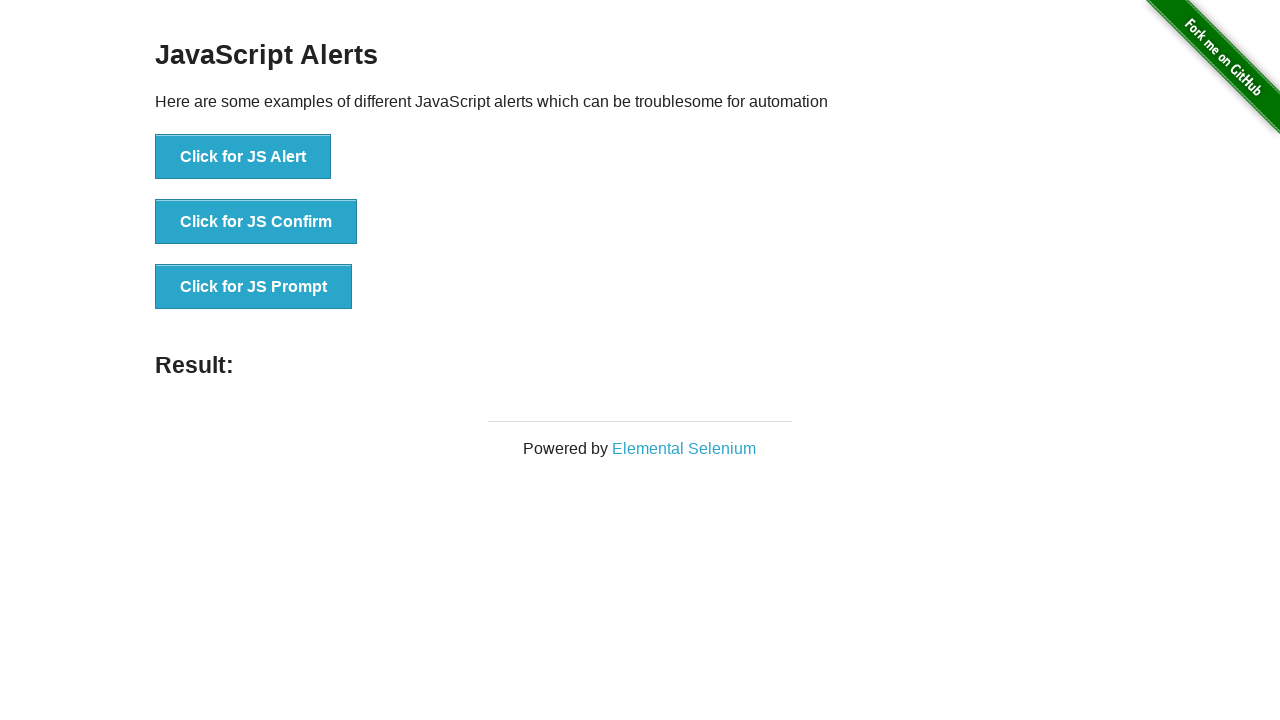

Set up dialog handler for confirm dialogs
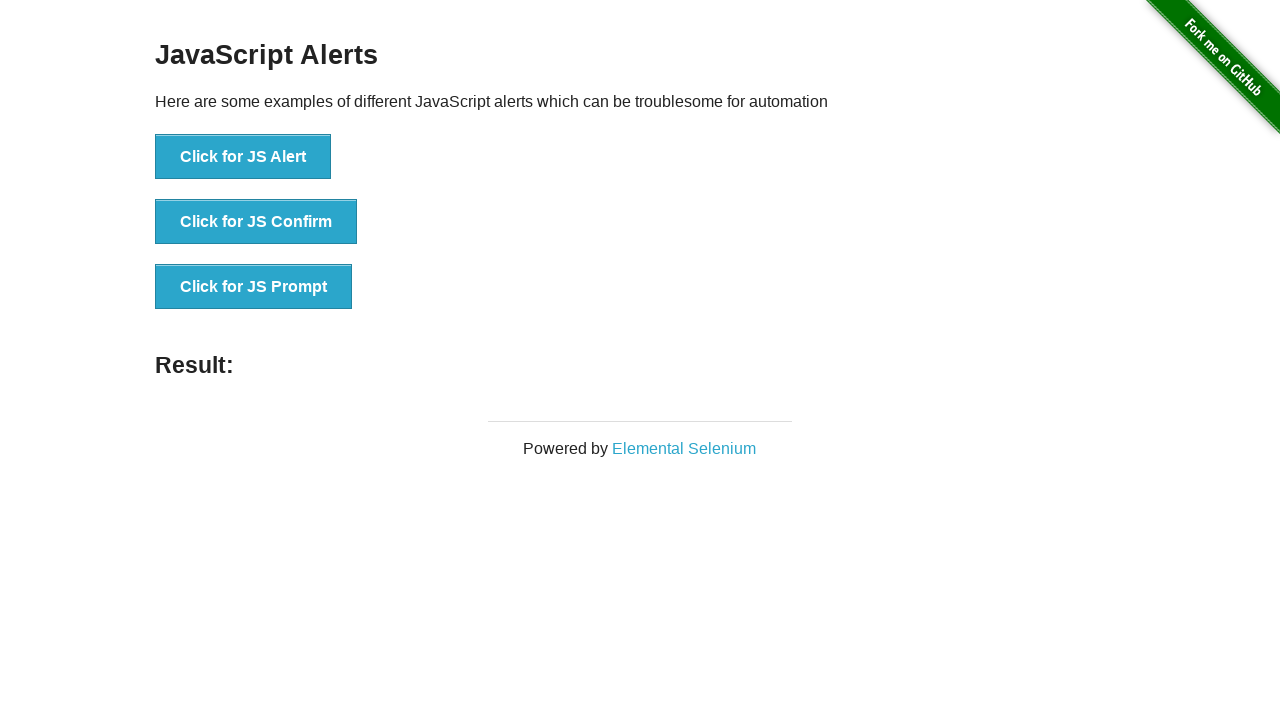

Clicked 'Click for JS Confirm' button to trigger confirm dialog at (256, 222) on text=Click for JS Confirm
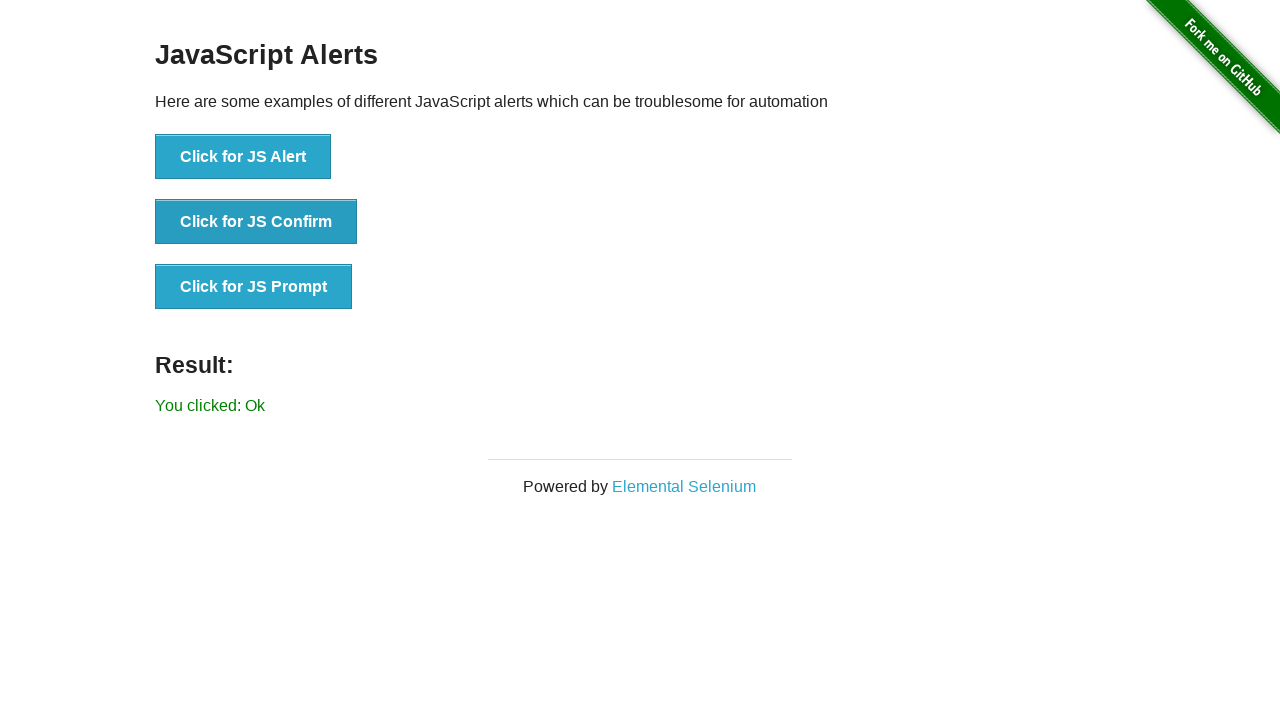

Confirmed dialog was accepted and result message appeared
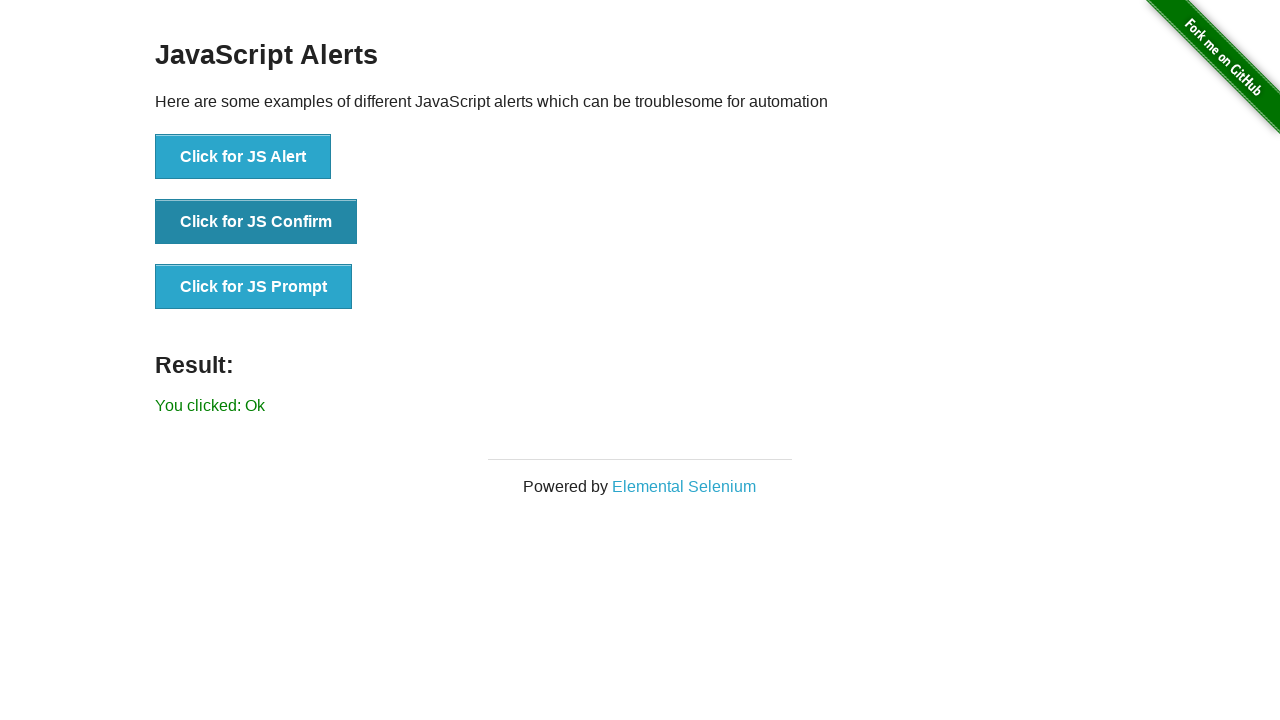

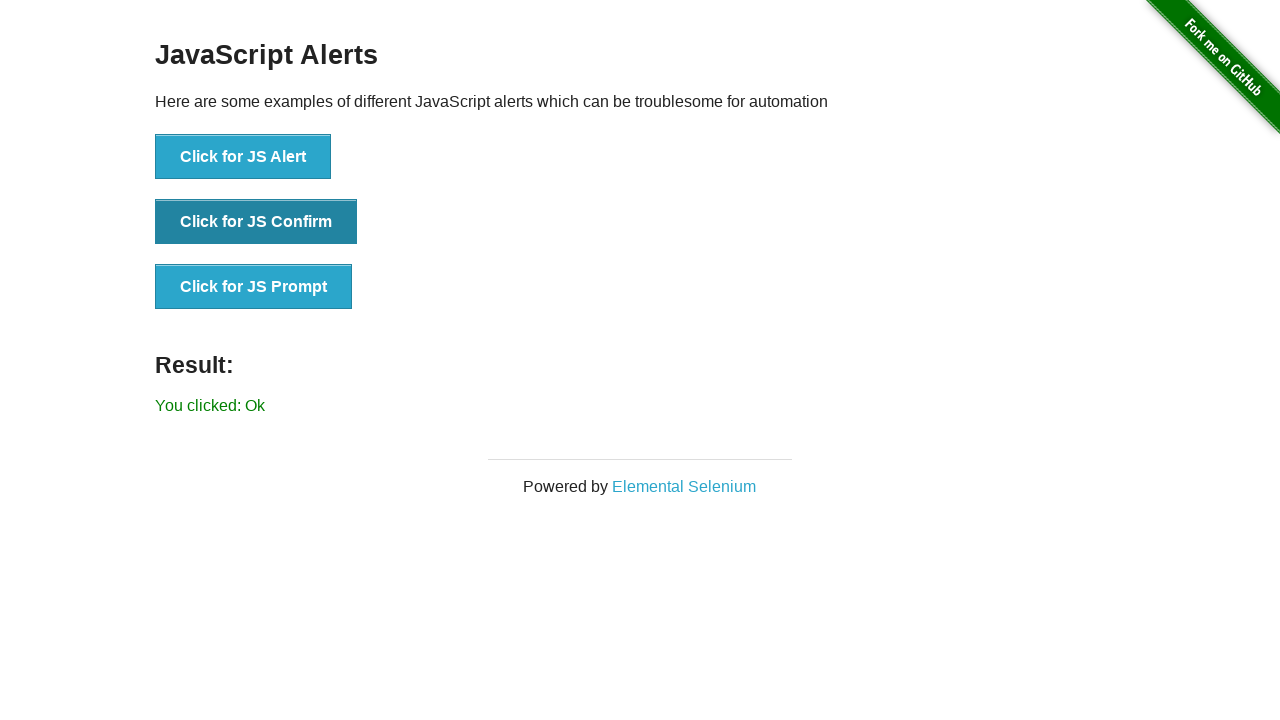